Tests JavaScript alert handling by triggering different types of alerts, accepting and dismissing them

Starting URL: https://rahulshettyacademy.com/AutomationPractice/

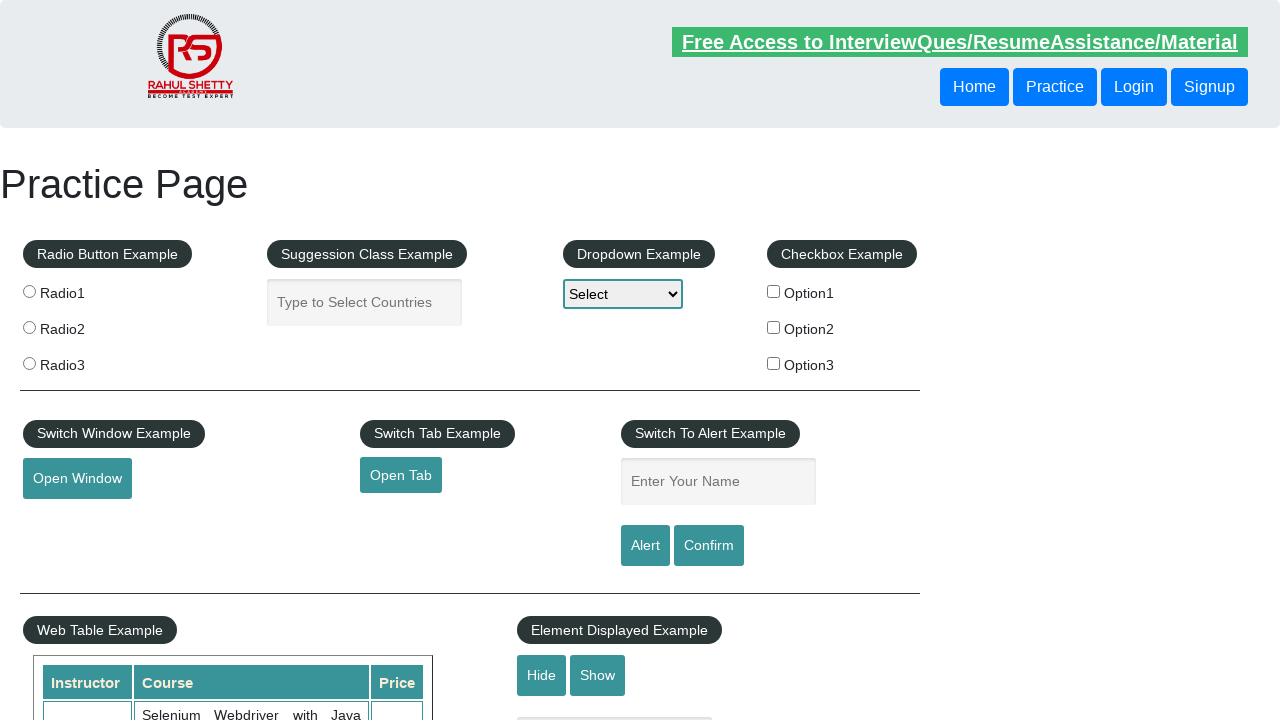

Filled name field with 'Selenium' on #name
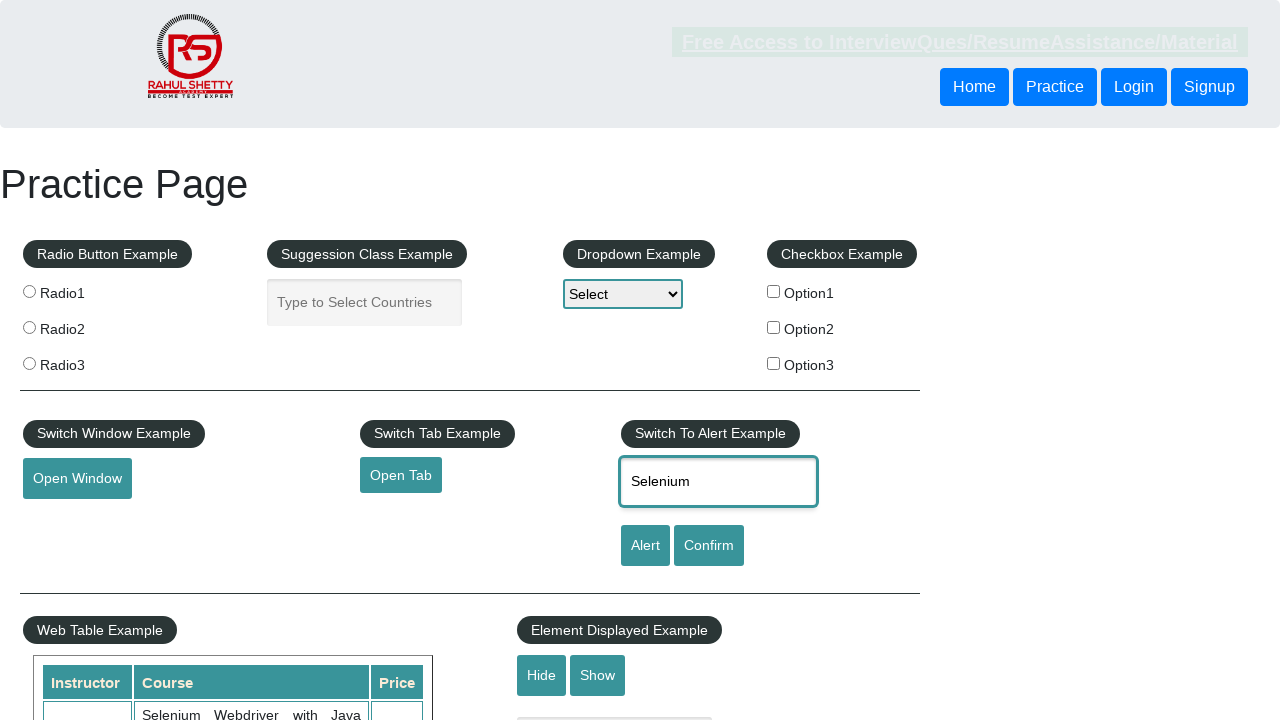

Clicked alert button to trigger JavaScript alert at (645, 546) on #alertbtn
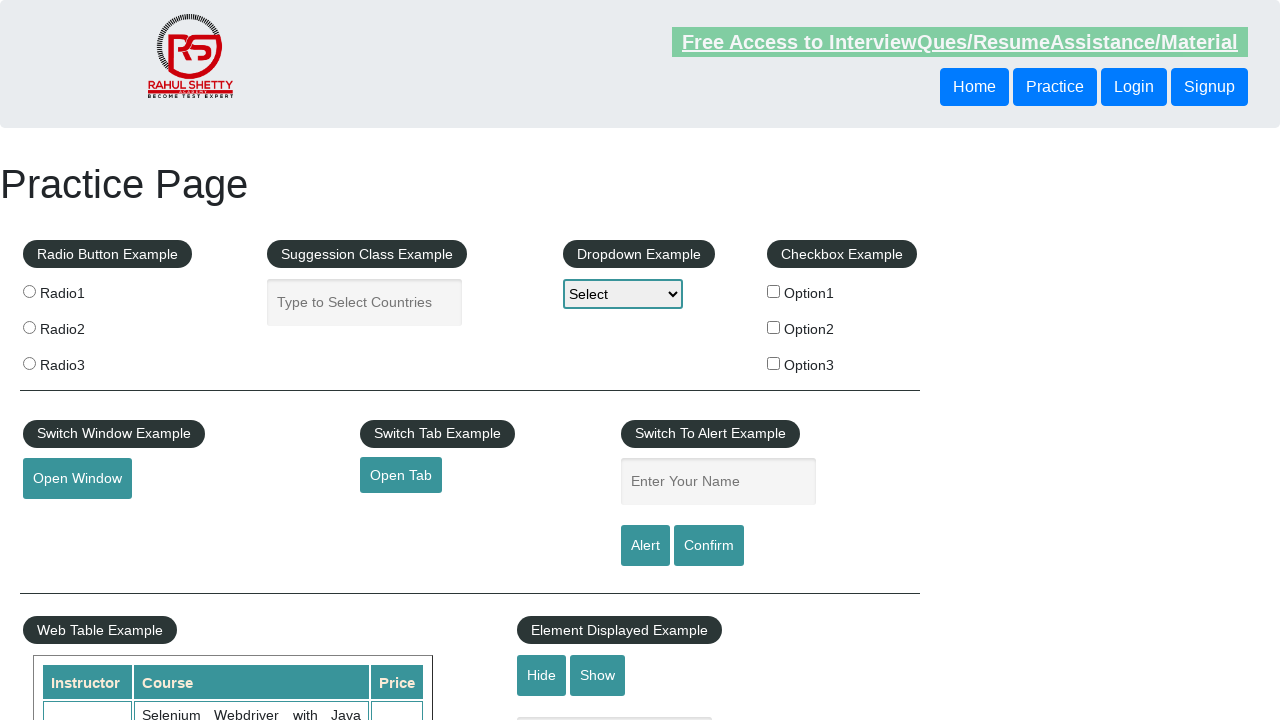

Set up dialog handler to accept the alert
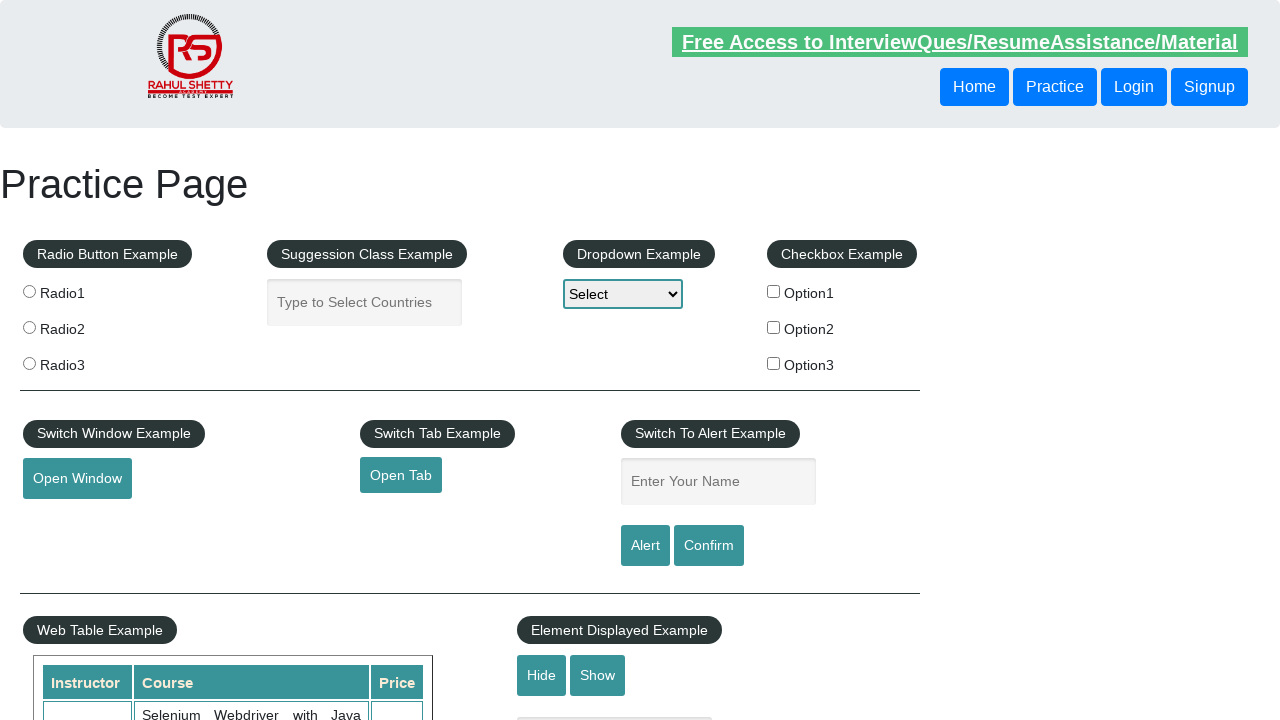

Clicked confirm button to trigger confirmation dialog at (709, 546) on #confirmbtn
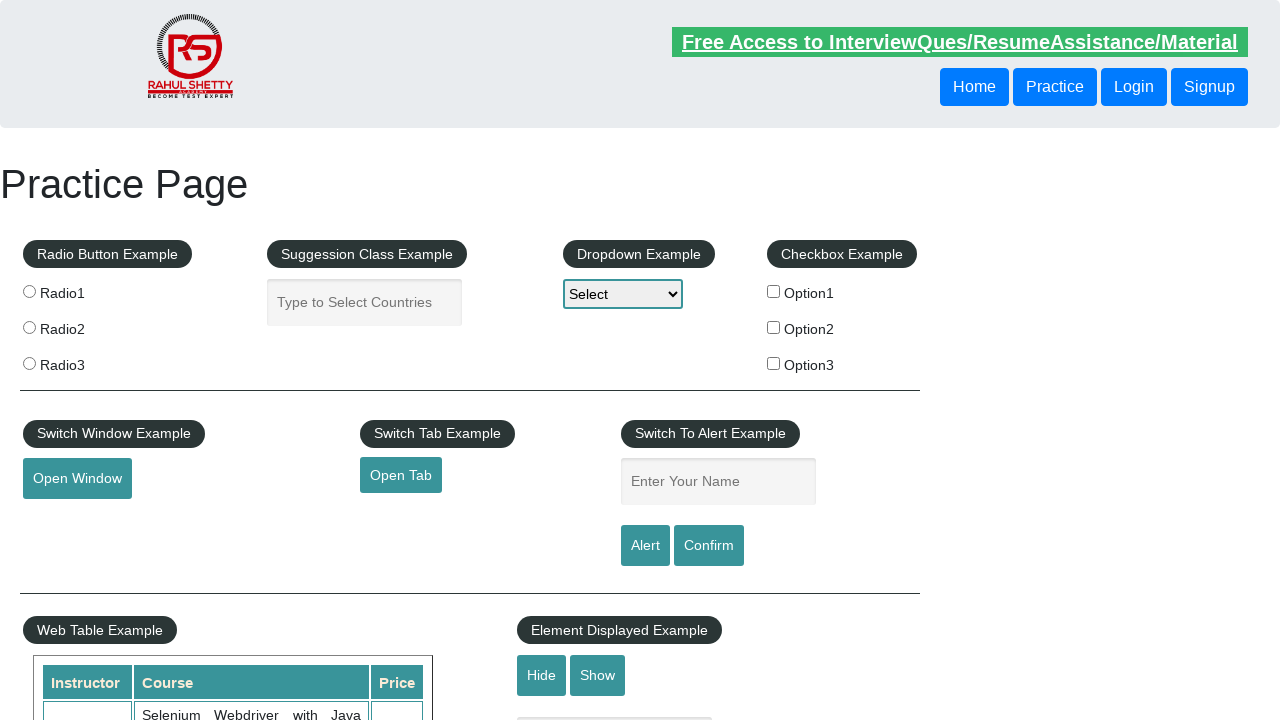

Set up dialog handler to dismiss the confirmation dialog
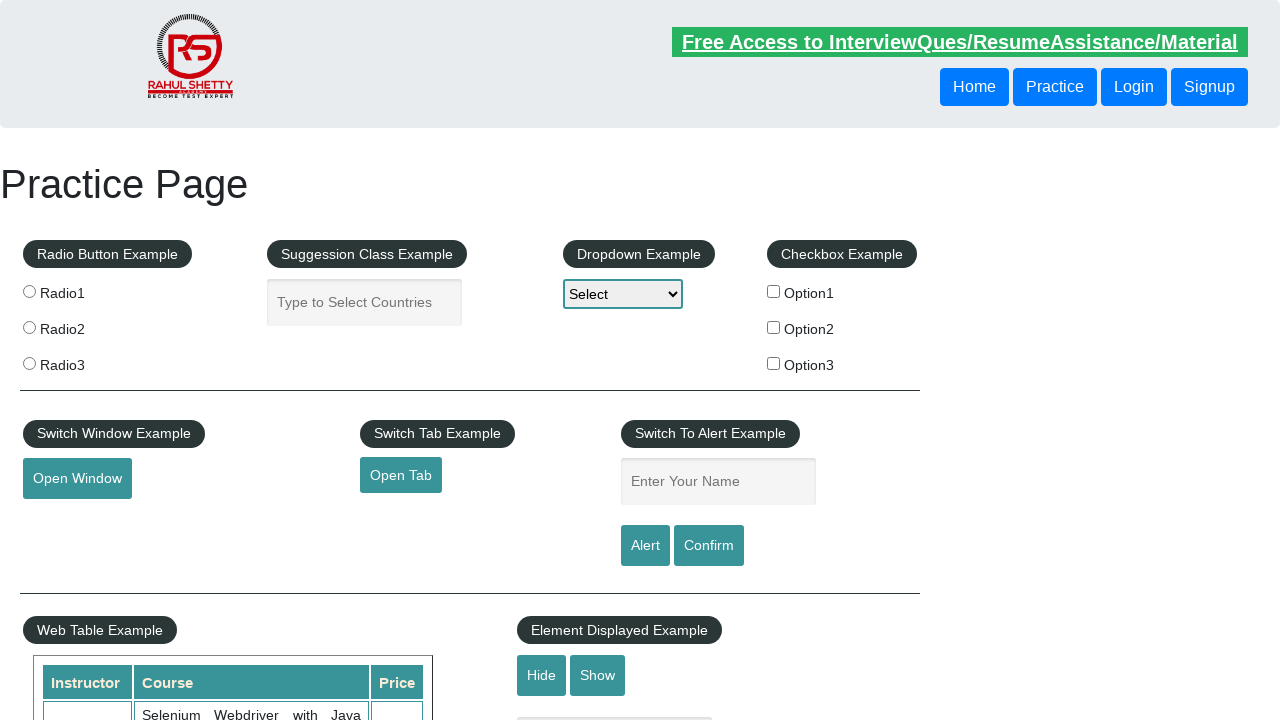

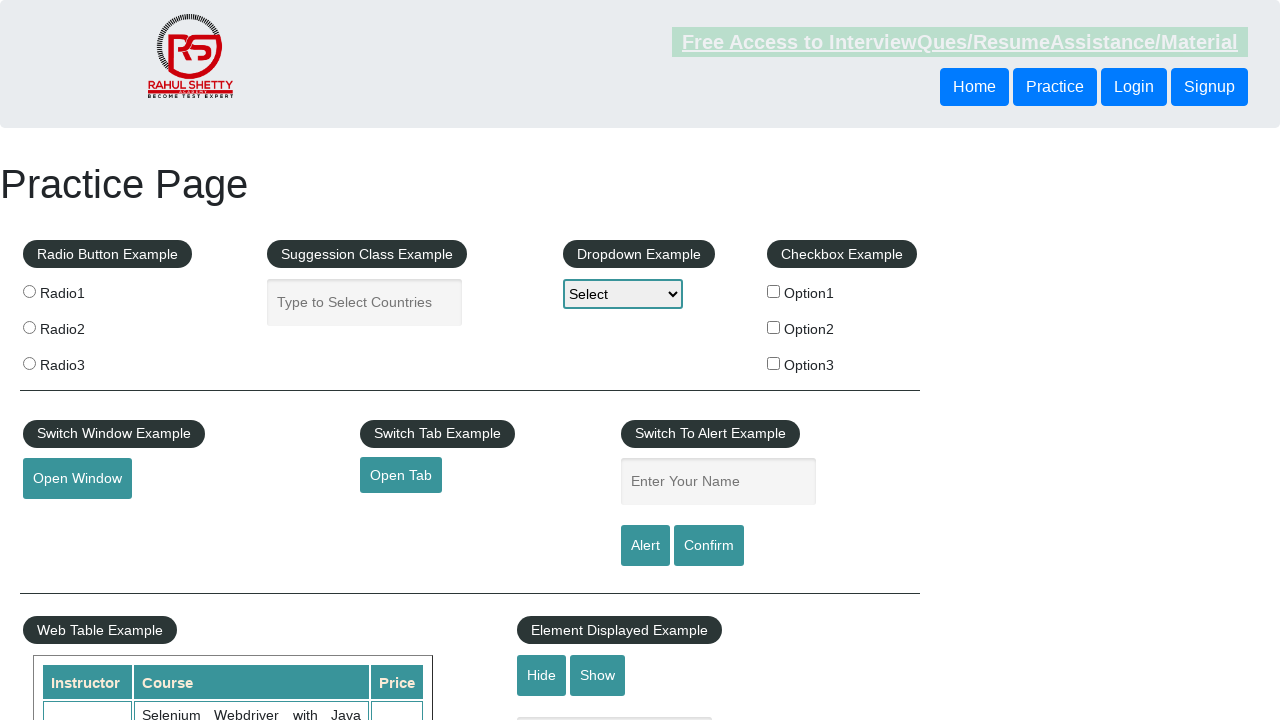